Tests that the payment block title containing "без комиссии" (without commission) or "Онлайн пополнение" (Online top-up) is displayed on the MTS Belarus homepage.

Starting URL: https://www.mts.by

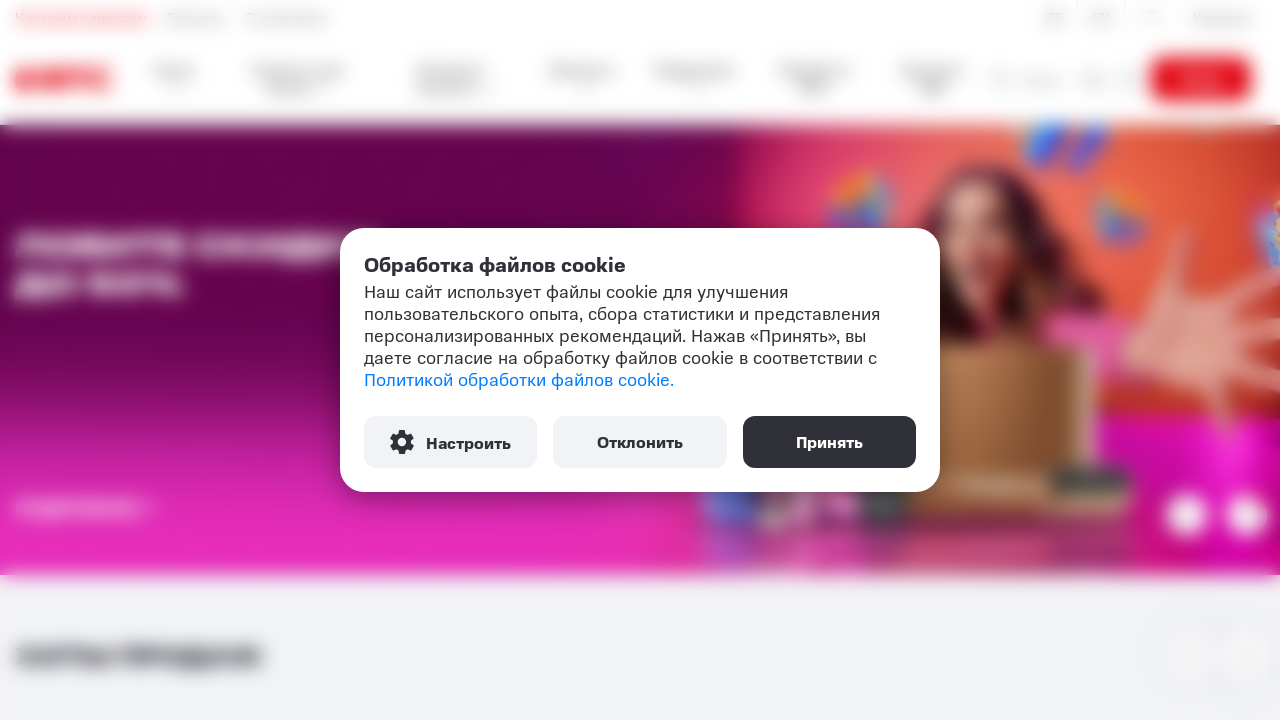

Navigated to MTS Belarus homepage
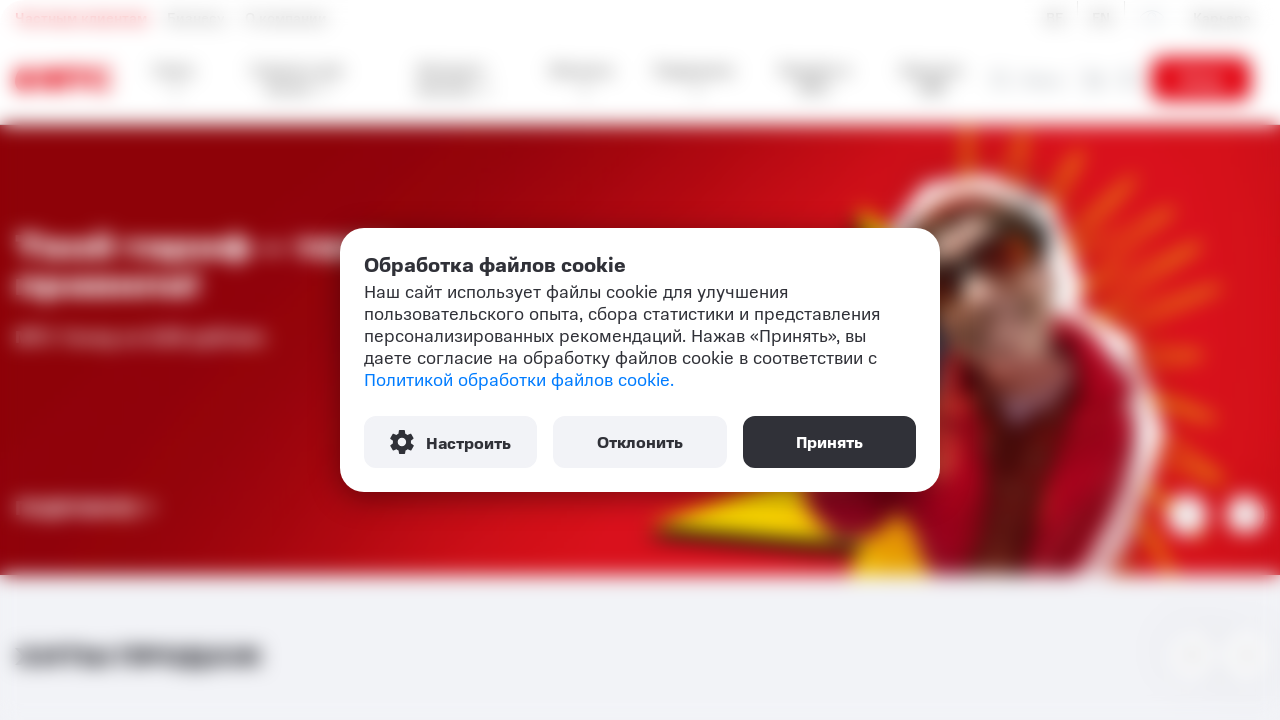

Payment block title became visible (without commission or Online top-up)
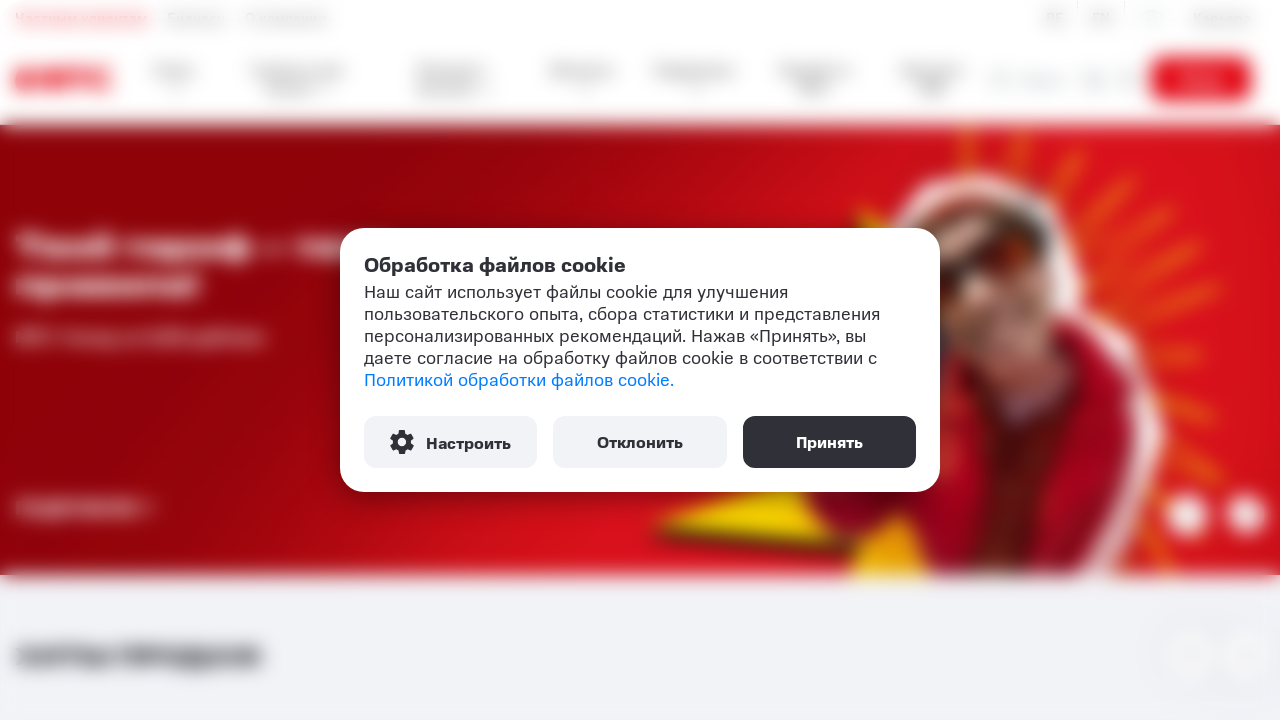

Retrieved block title text: 'Онлайн пополнение без комиссии'
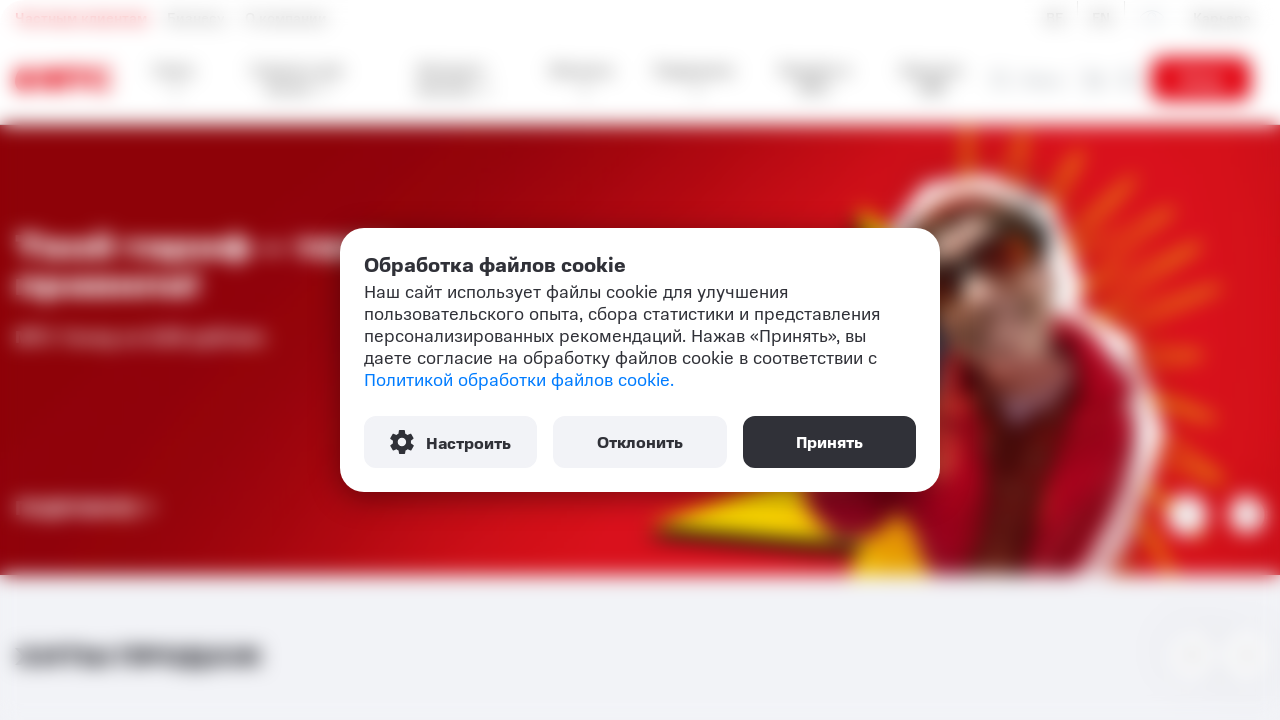

Verified block title contains 'без комиссии' or 'Онлайн пополнение'
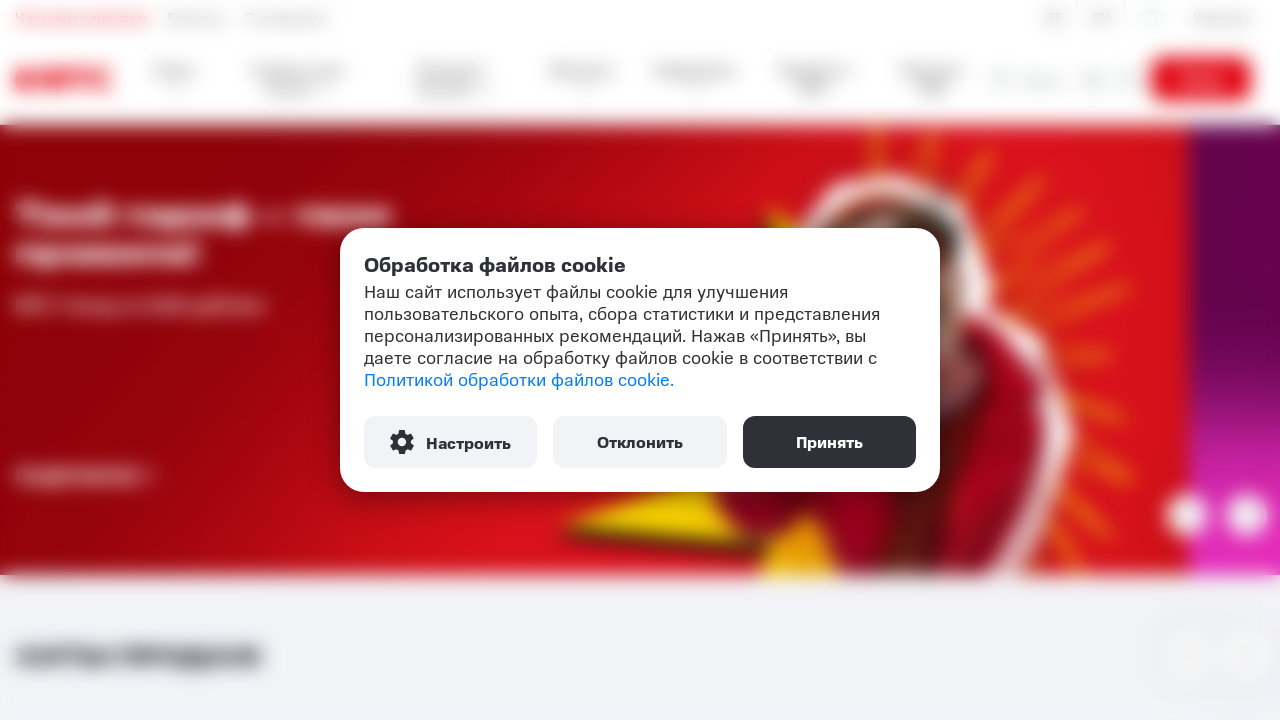

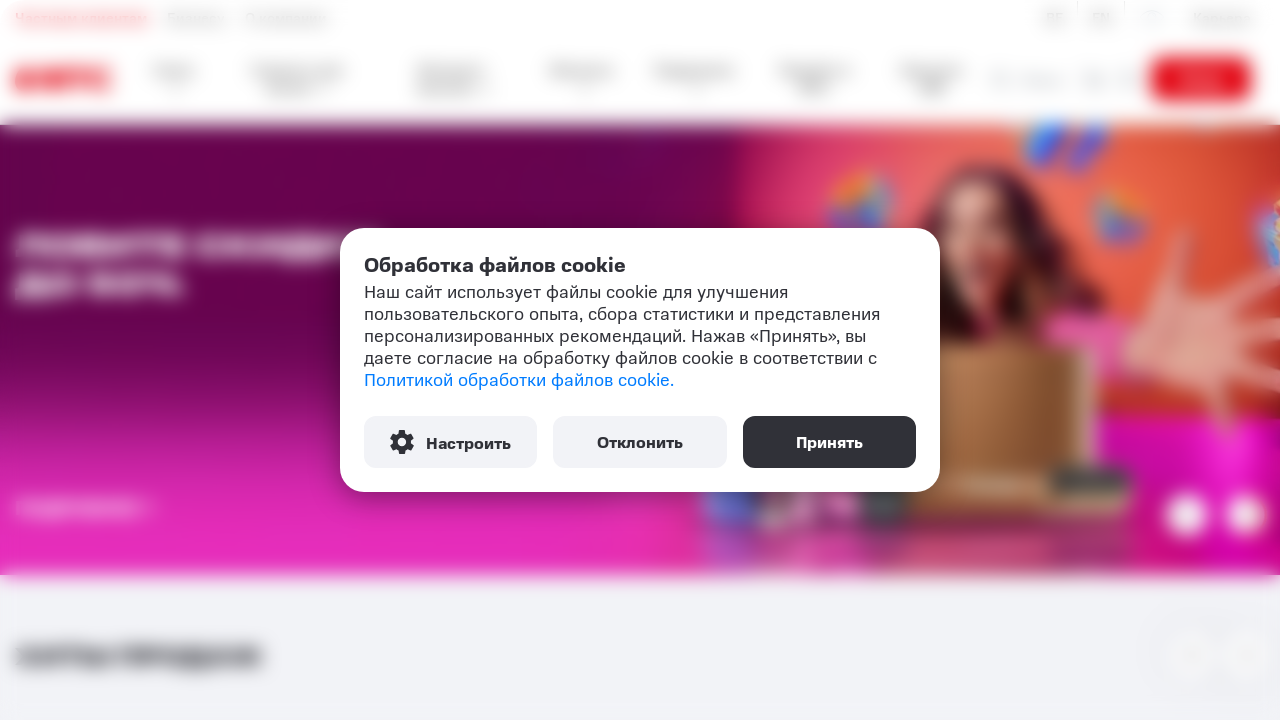